Tests window handling functionality by clicking buttons to open new windows and then closing multiple windows

Starting URL: https://leafground.com/window.xhtml

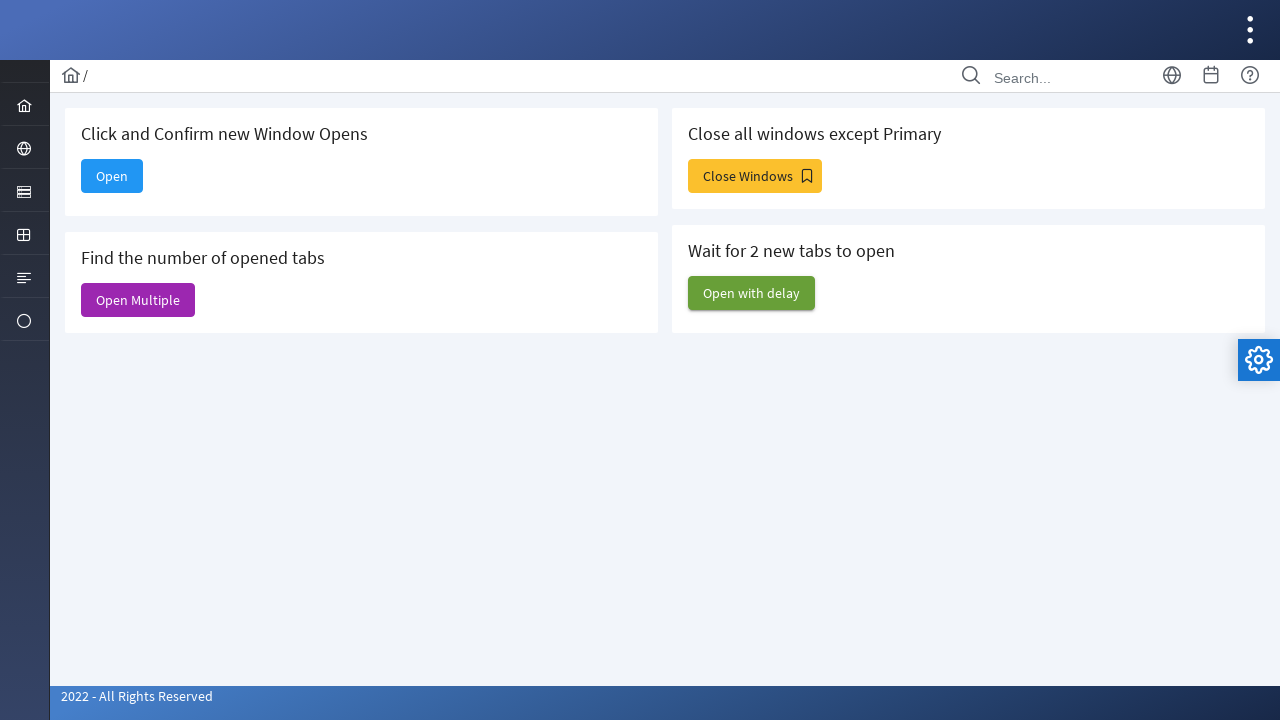

Clicked 'Open' button to open a new window at (112, 176) on xpath=//span[text()='Open']
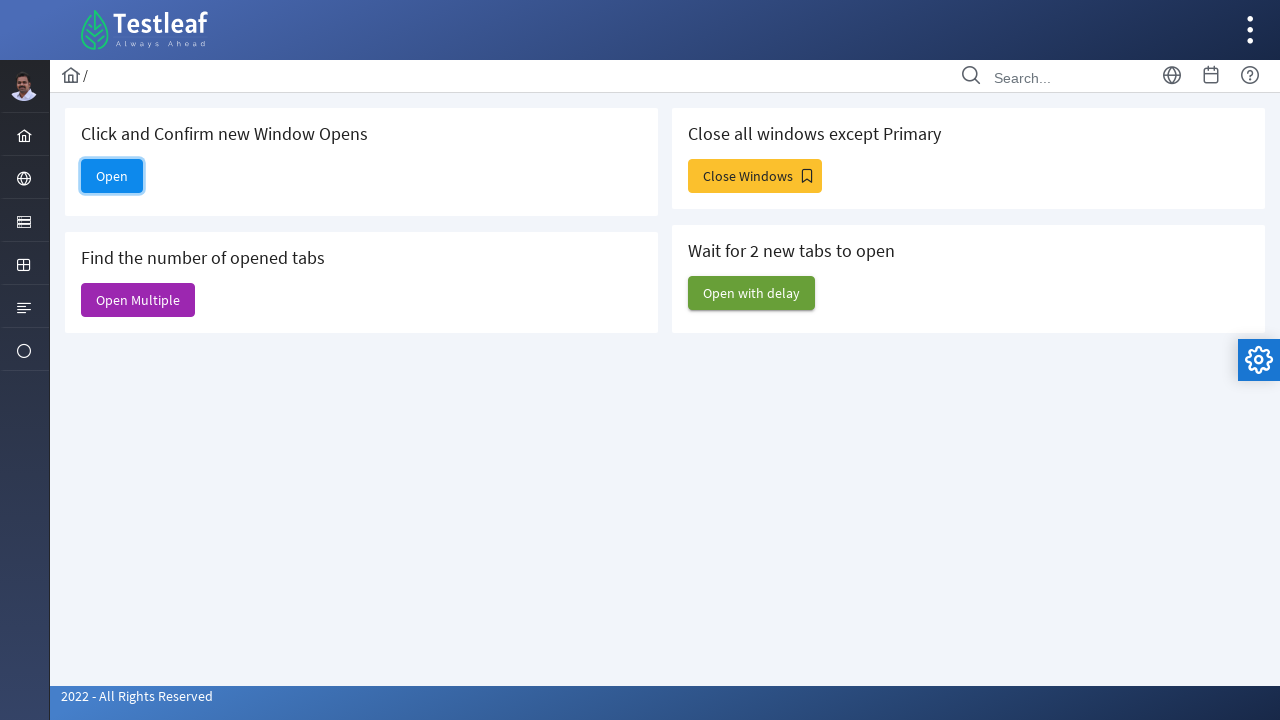

Retrieved all open page contexts
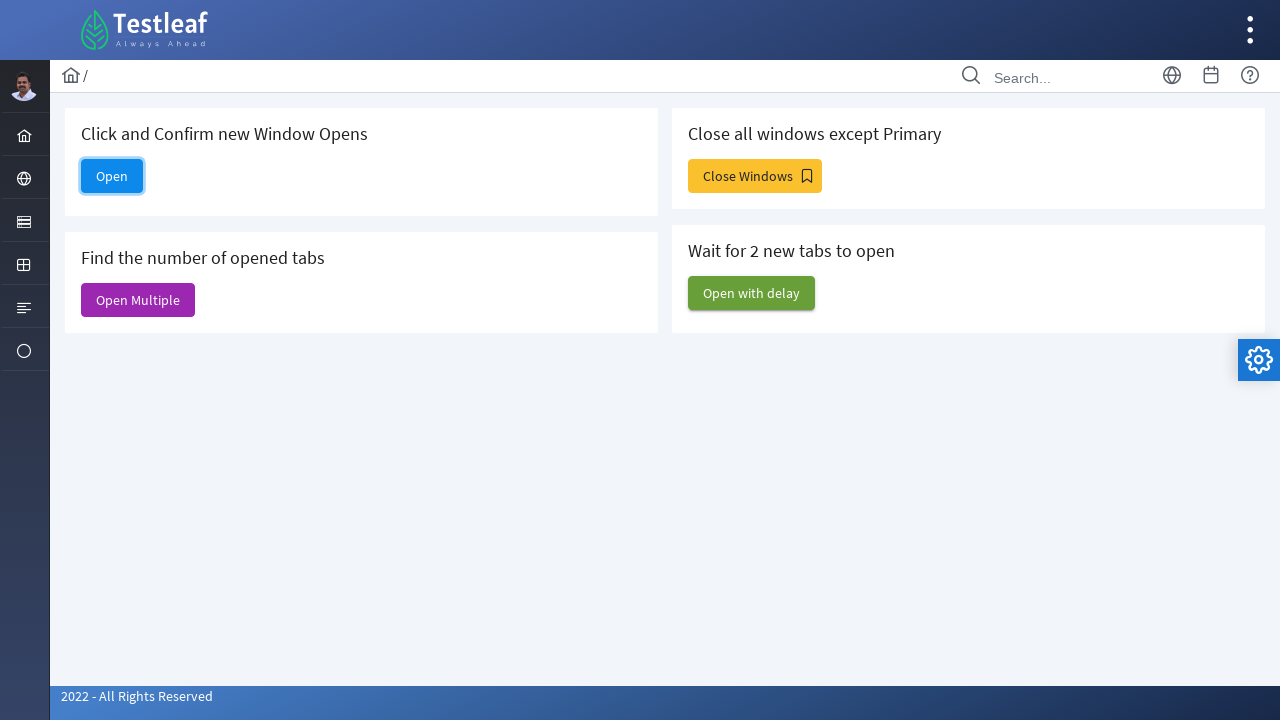

Retrieved main window title: <bound method Page.title of <Page url='https://leafground.com/window.xhtml;jsessionid=node01nsg03m5pdbdiwoa2yv42htp13054633.node0'>>
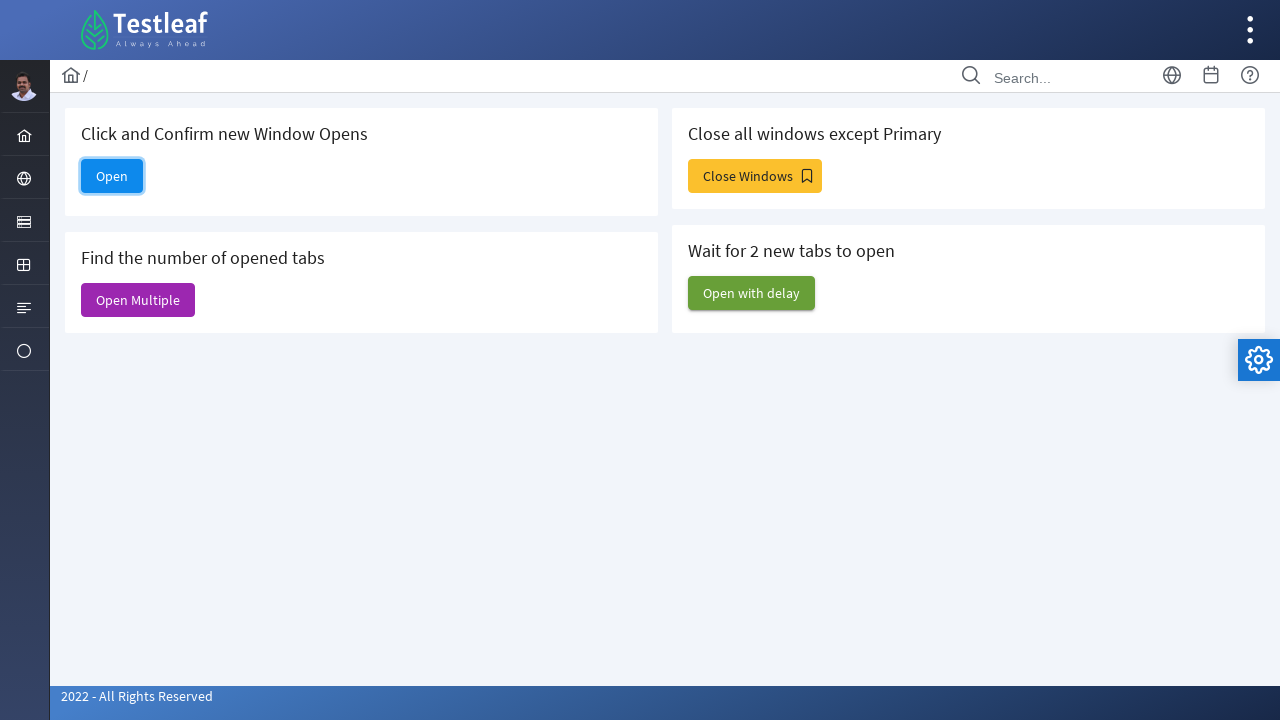

Clicked 'Open Multiple' button to open multiple windows at (138, 300) on xpath=//span[text()='Open Multiple']
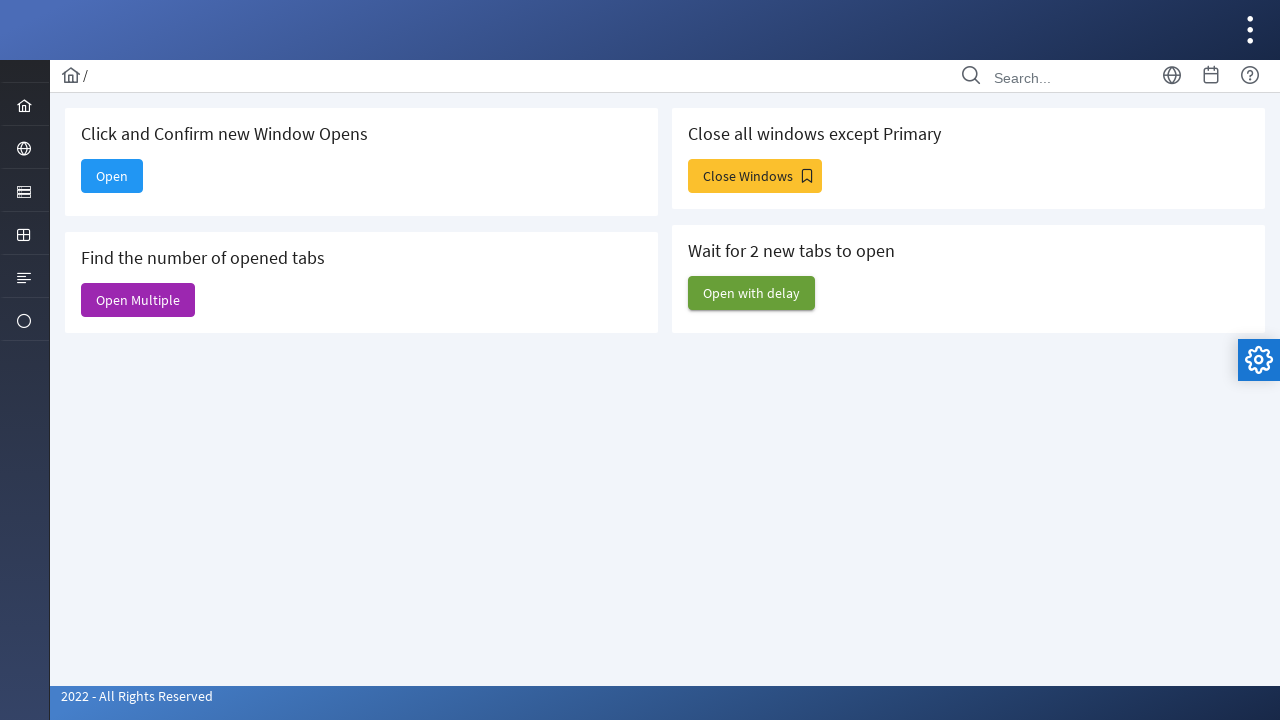

Retrieved all open pages, total count: 7
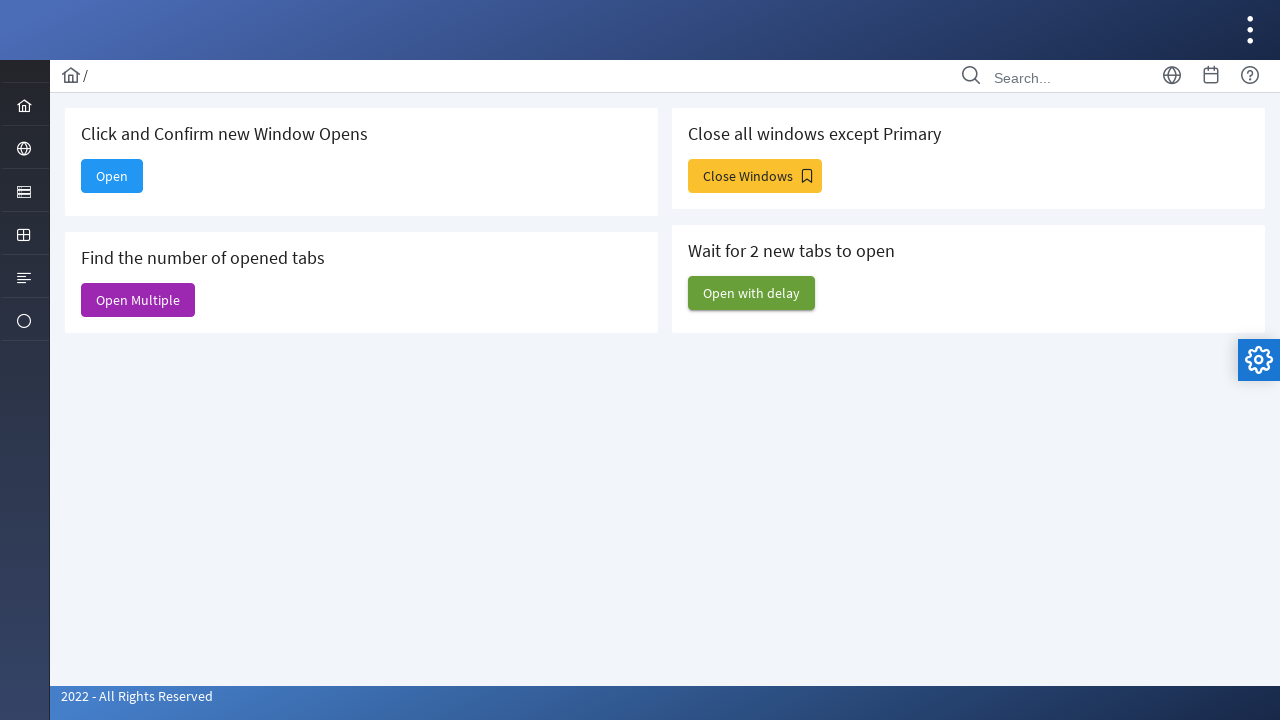

Closed window 1 of 6
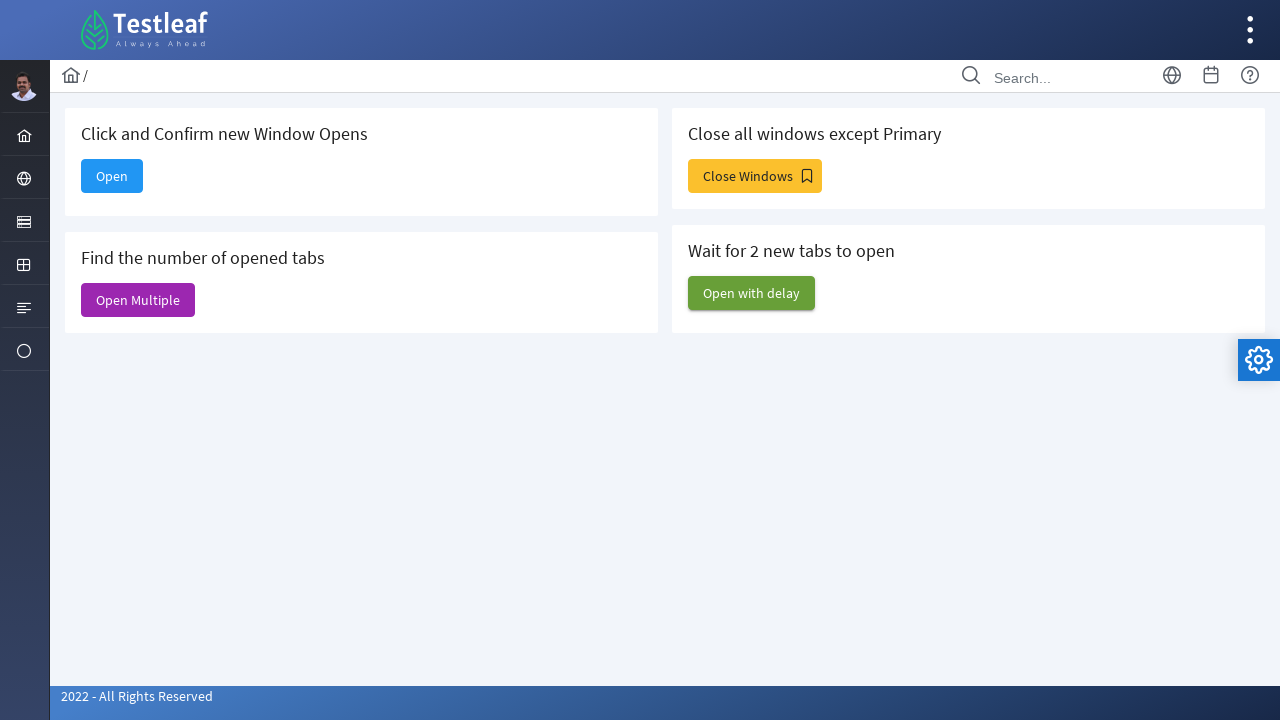

Closed window 2 of 6
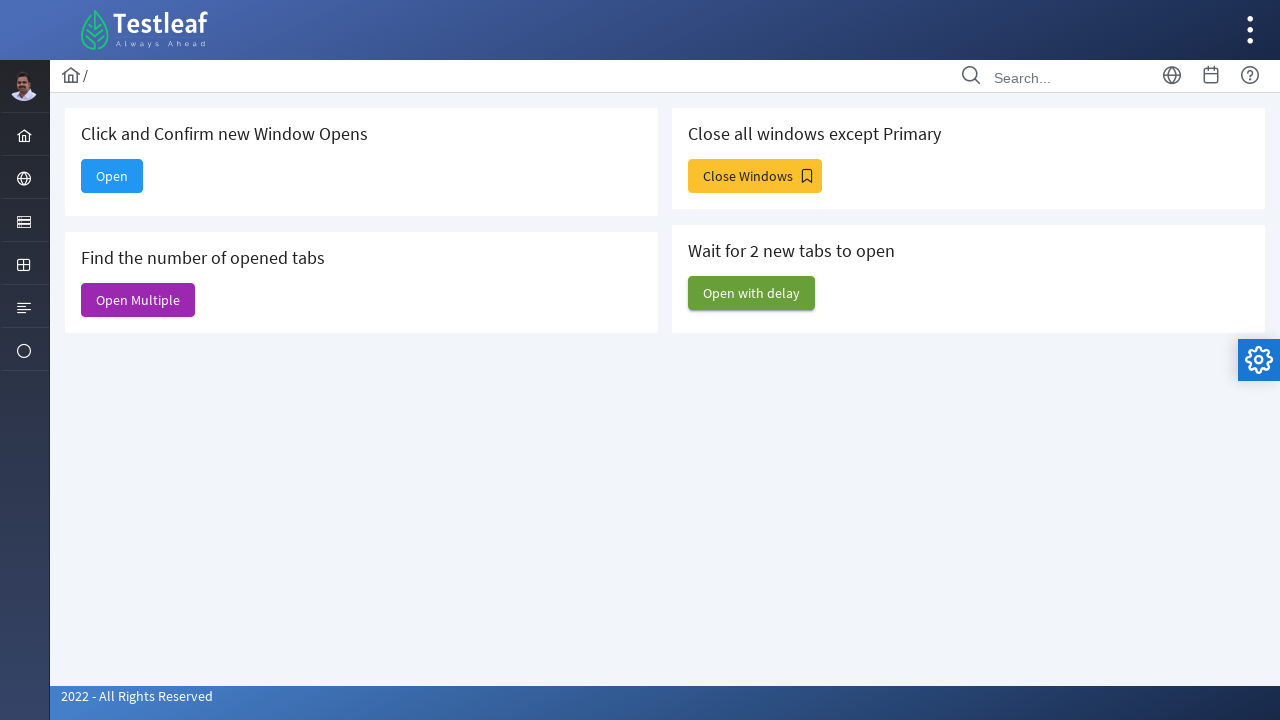

Closed window 3 of 6
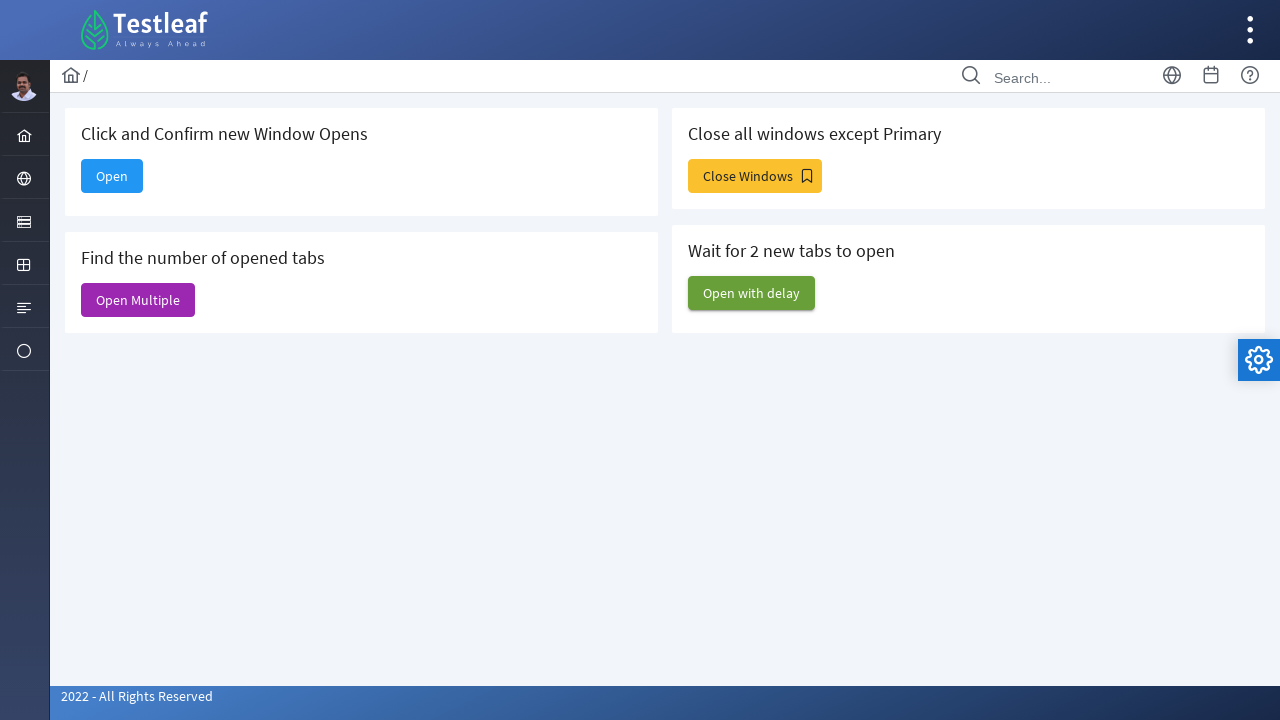

Closed window 4 of 6
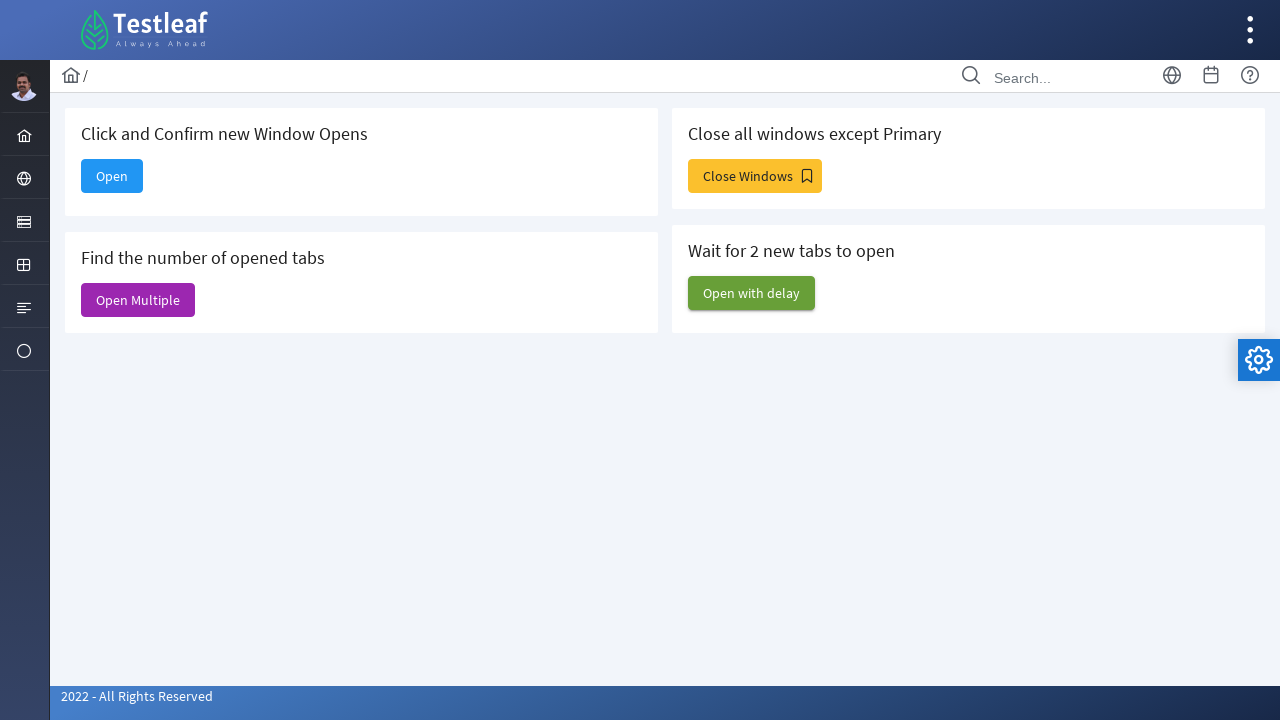

Closed window 5 of 6
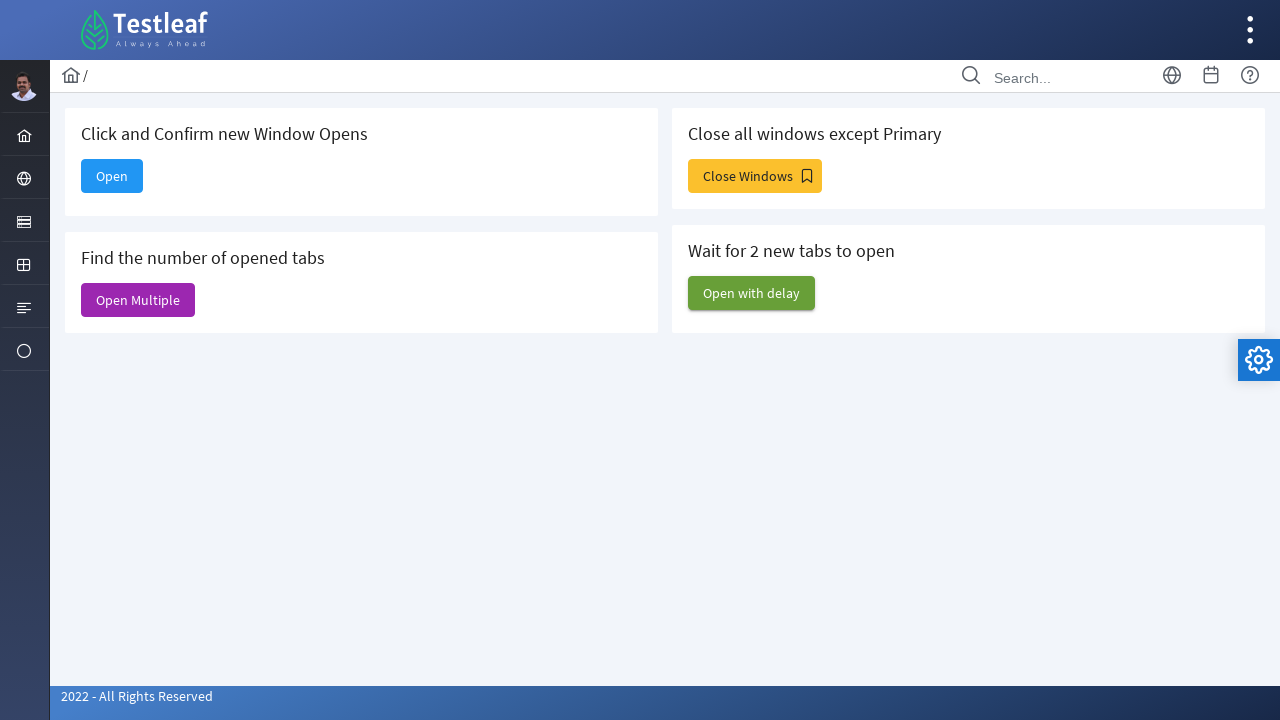

Closed window 6 of 6
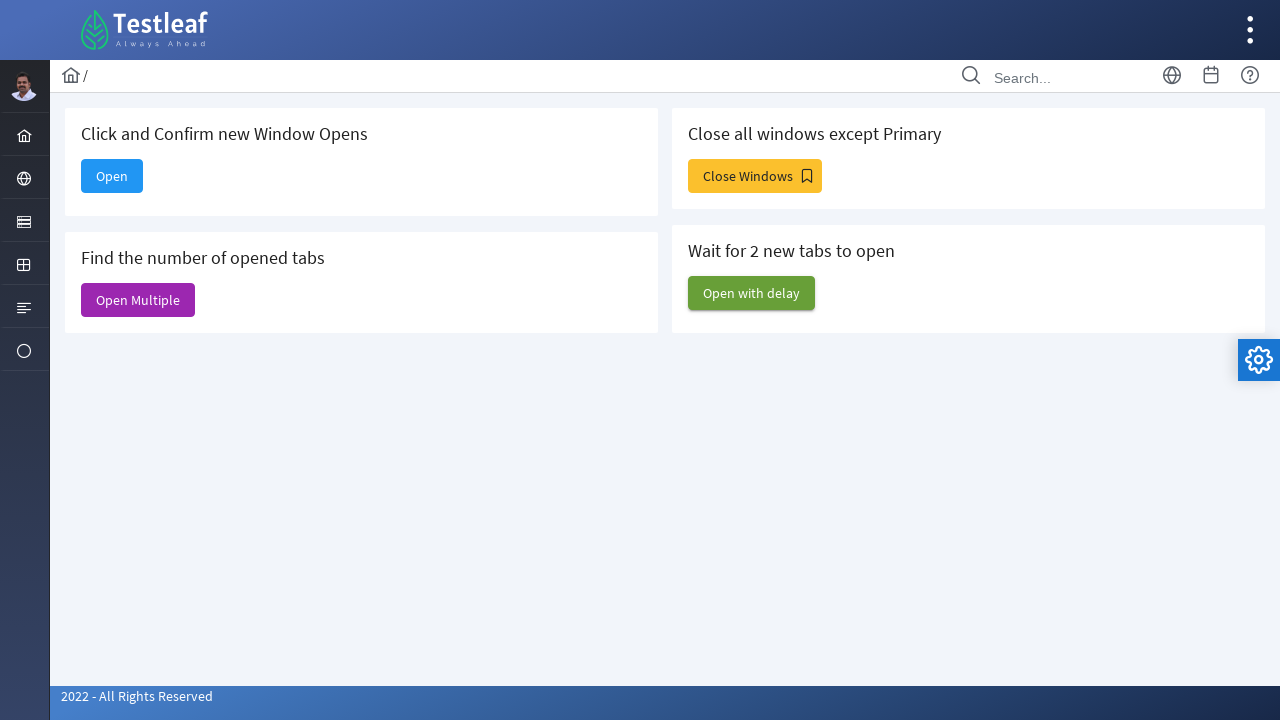

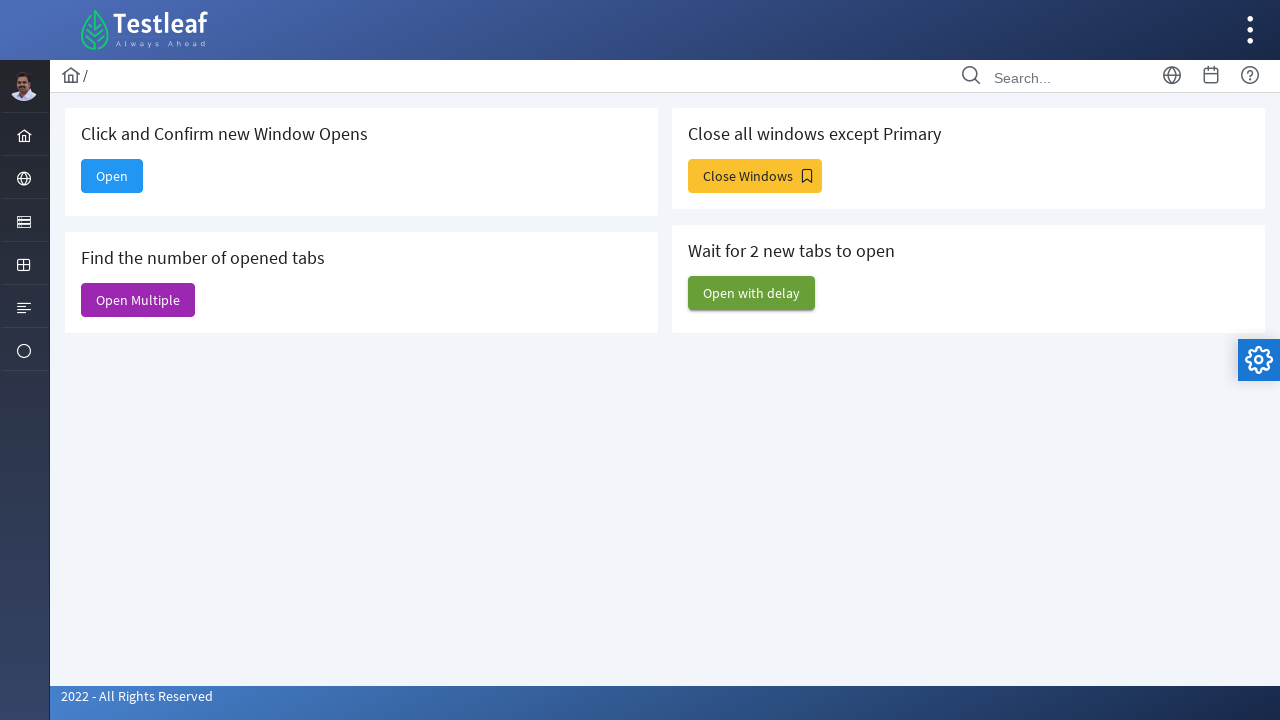